Interacts with a temporary email generator website by selecting a domain extension from the dropdown menu and verifying the email address is displayed.

Starting URL: https://generator.email

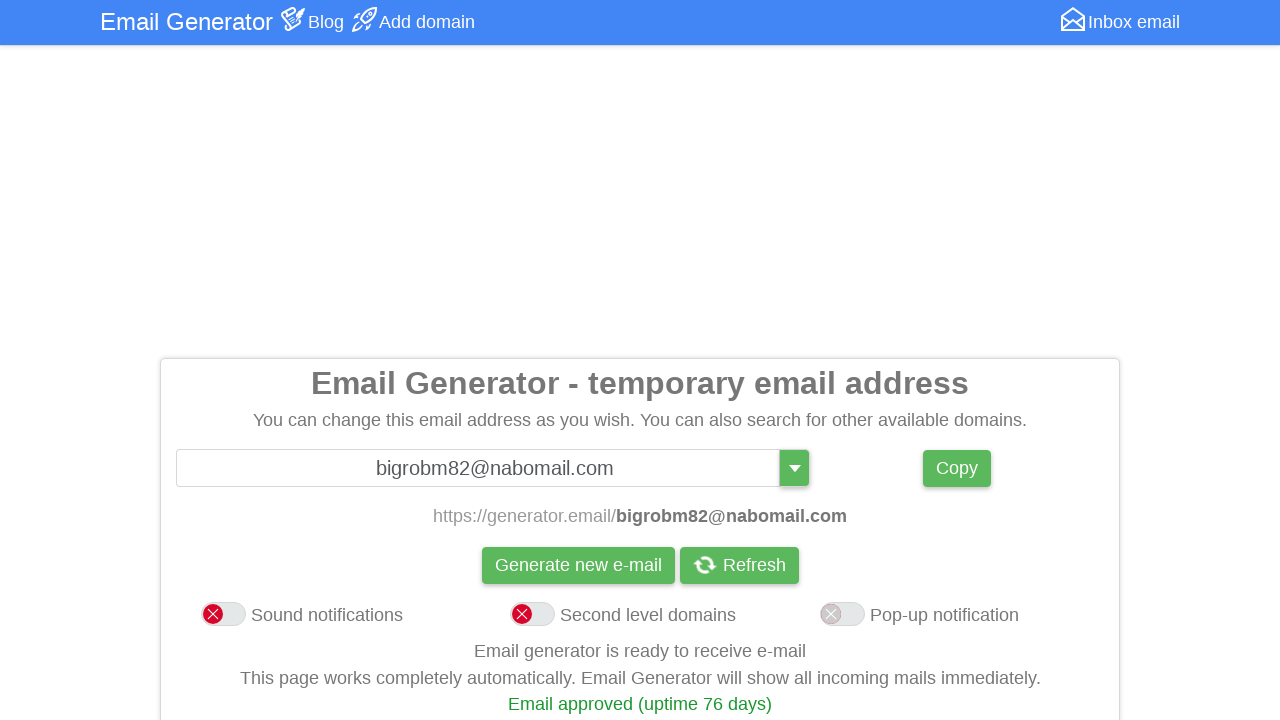

Clicked on the domain name input field at (633, 468) on #domainName2
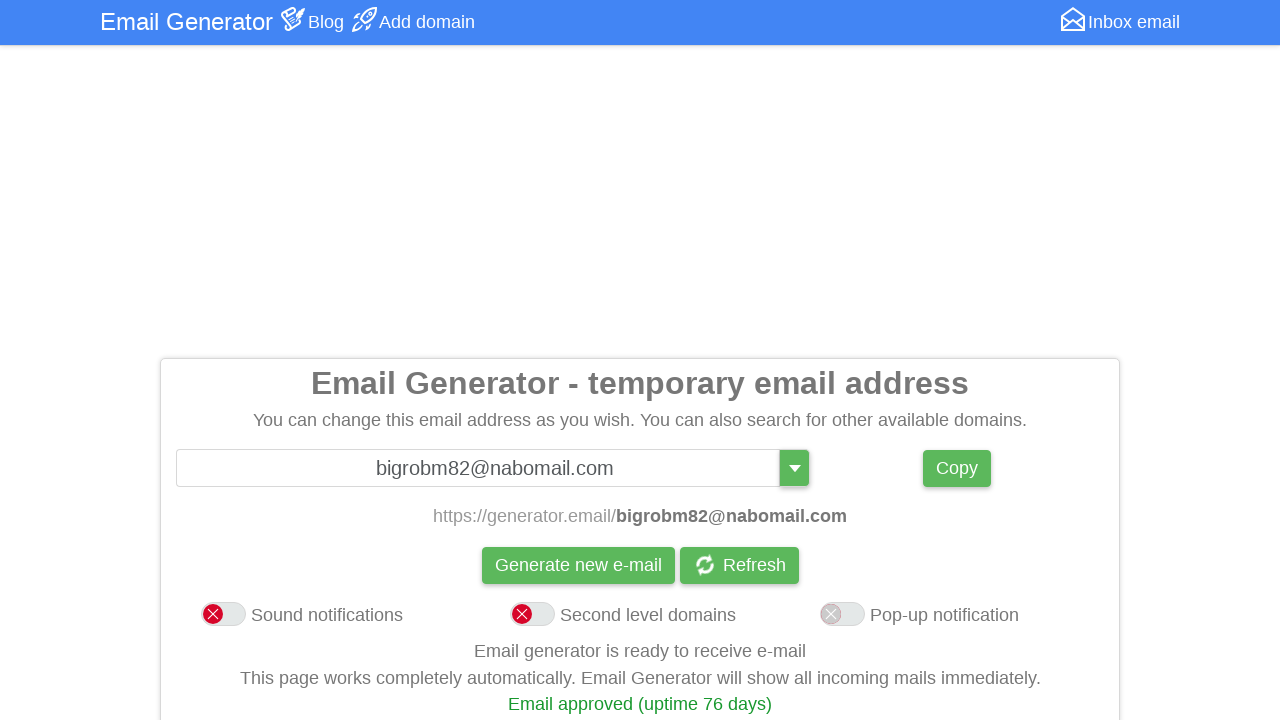

Selected all text in the domain input field on #domainName2
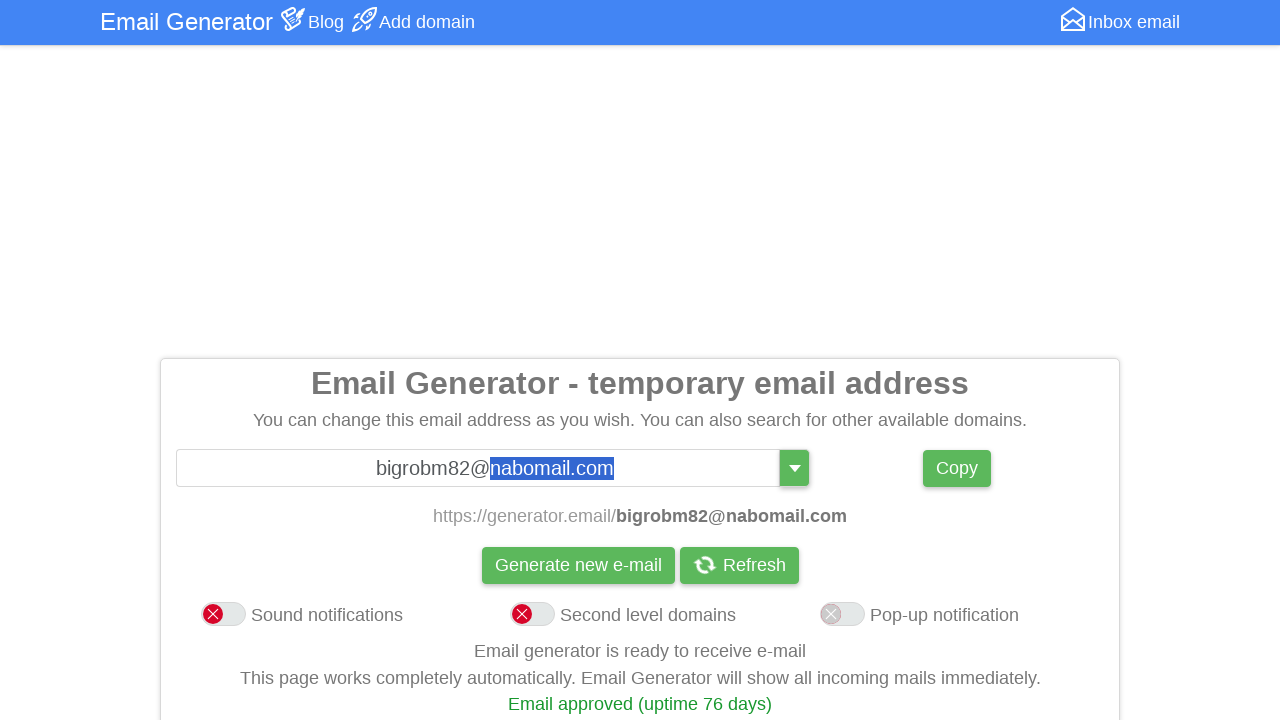

Typed '.site' domain extension into the input field on #domainName2
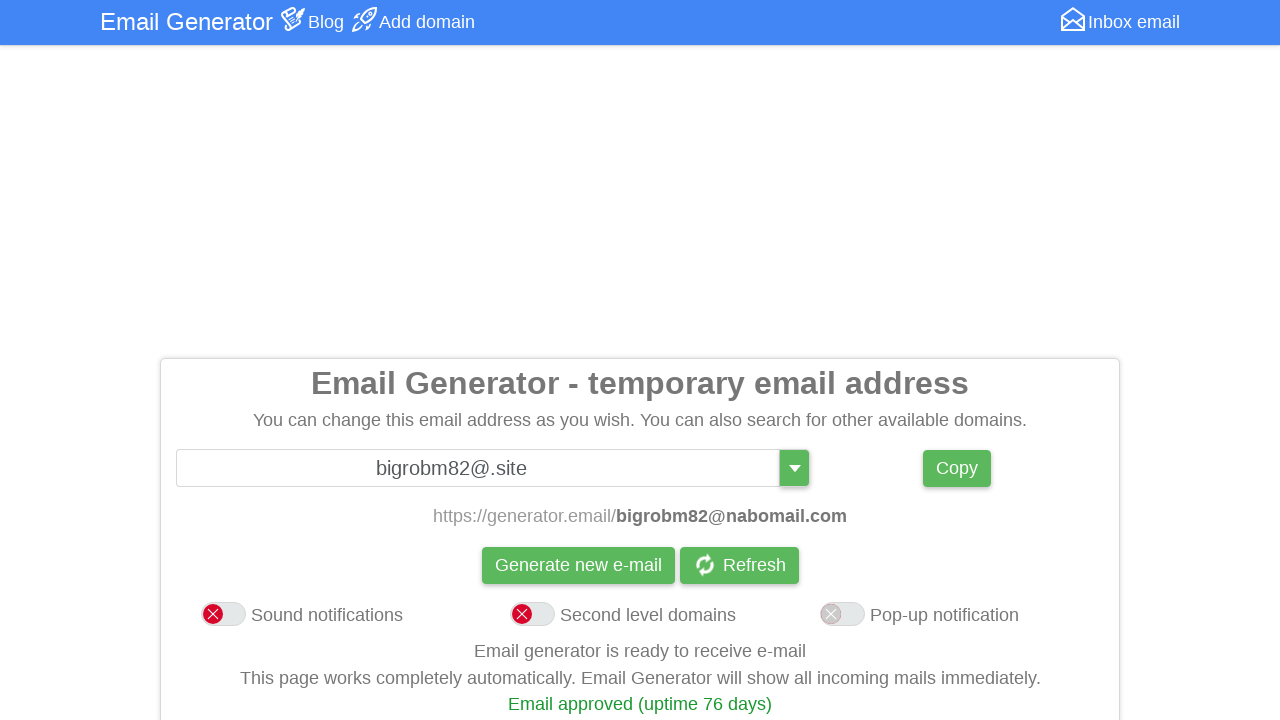

Waited for dropdown menu to appear
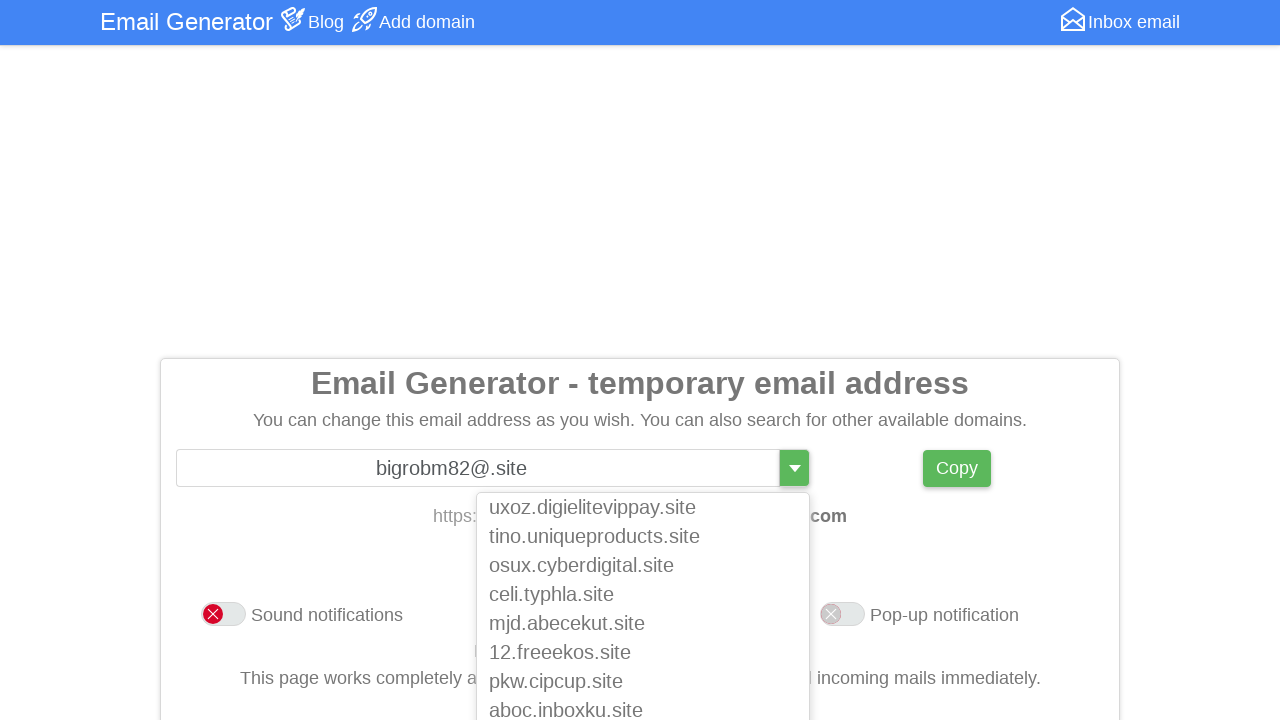

Pressed arrow down to select from dropdown on #domainName2
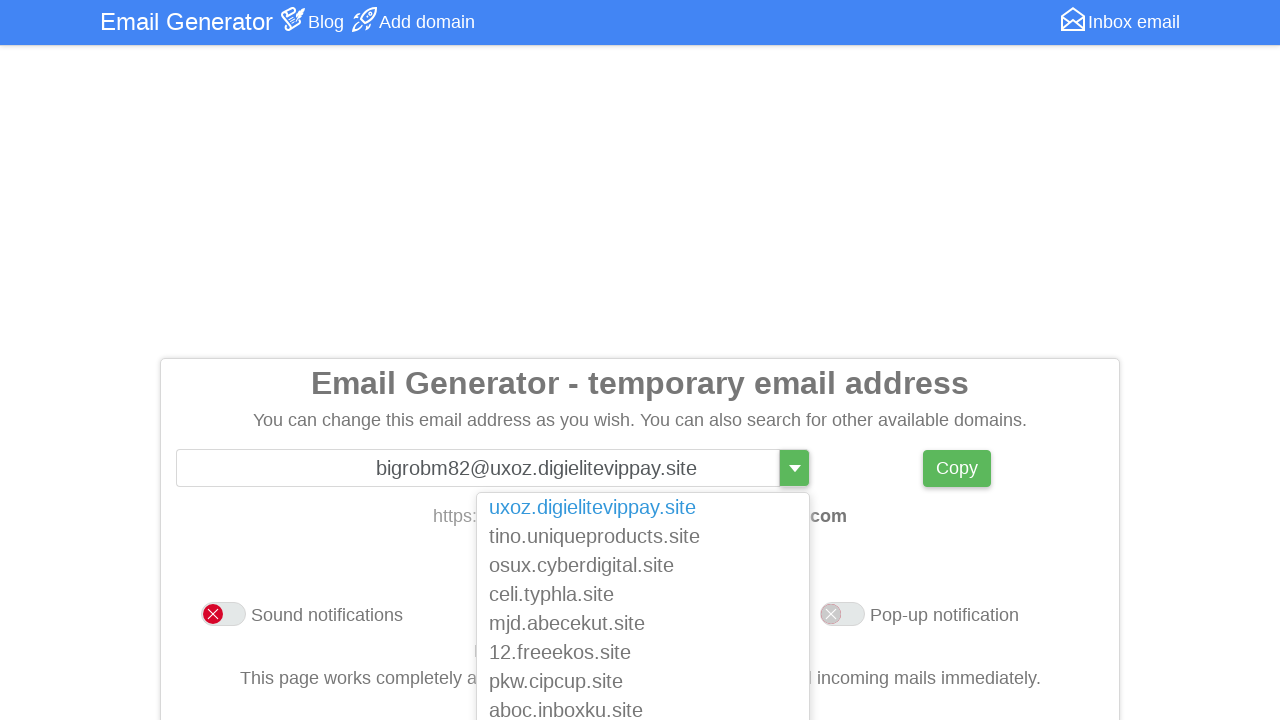

Pressed Enter to confirm domain selection on #domainName2
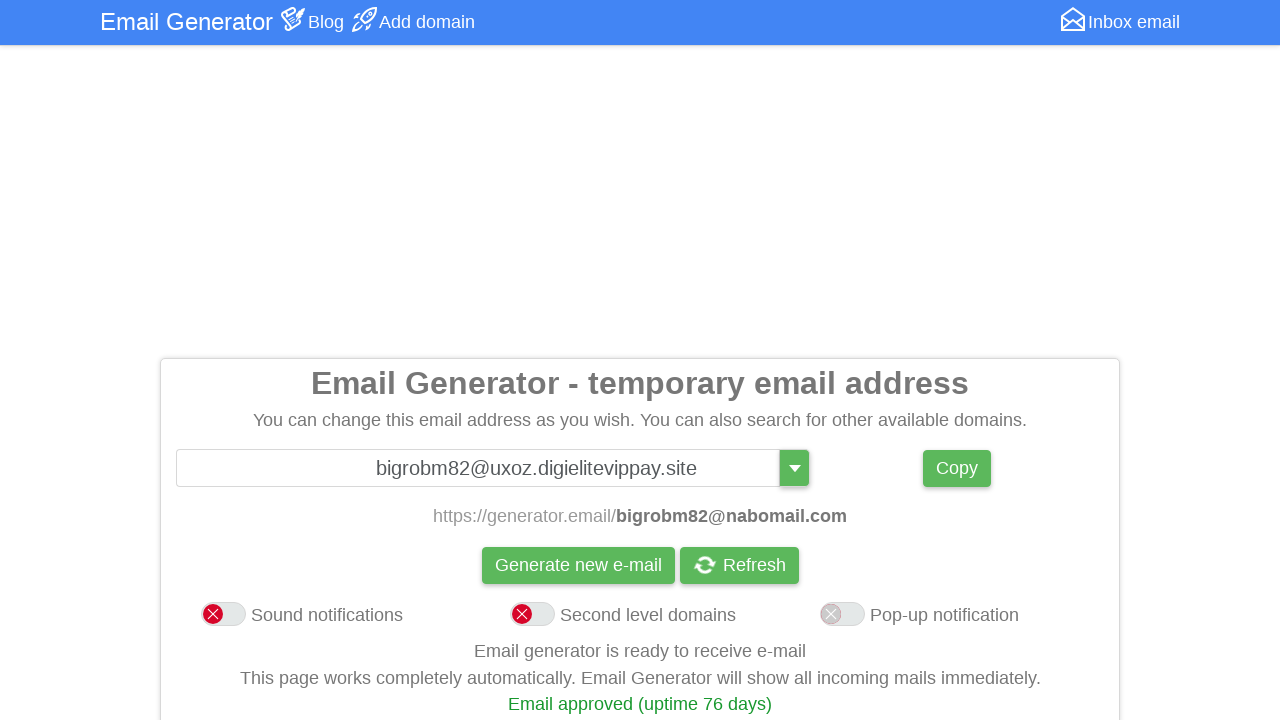

Waited for email address to be generated
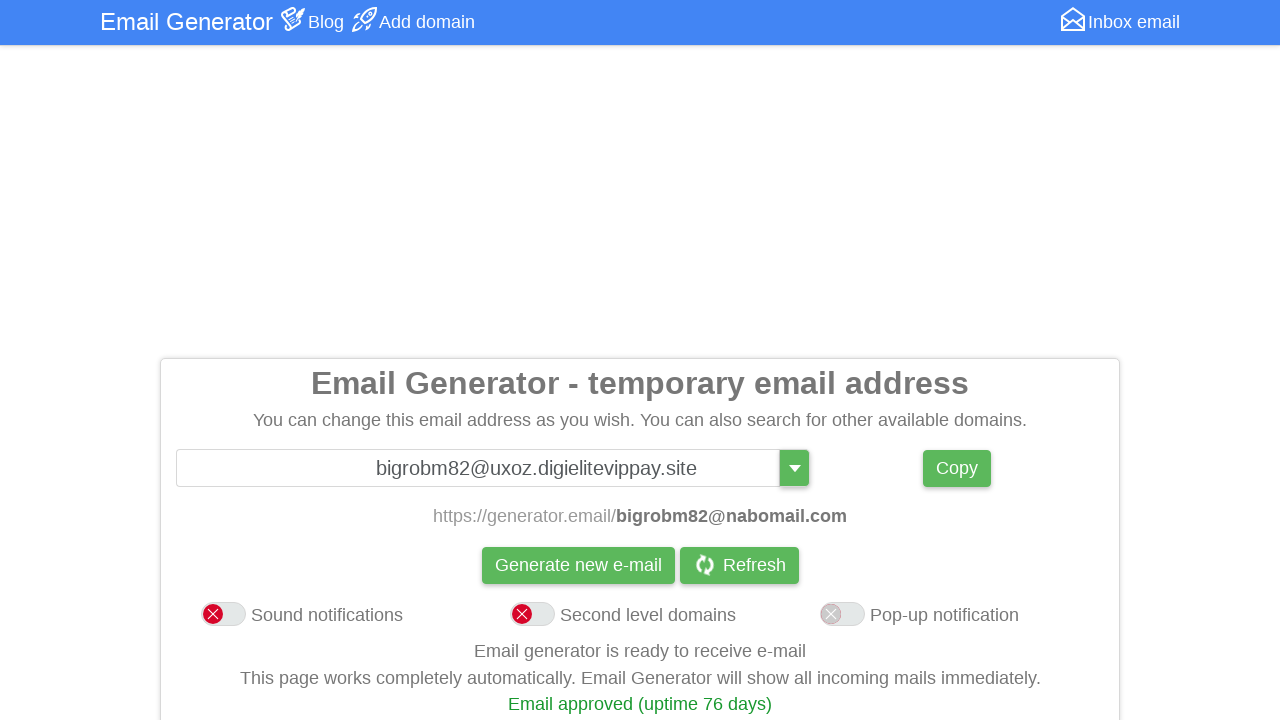

Email text element appeared on the page
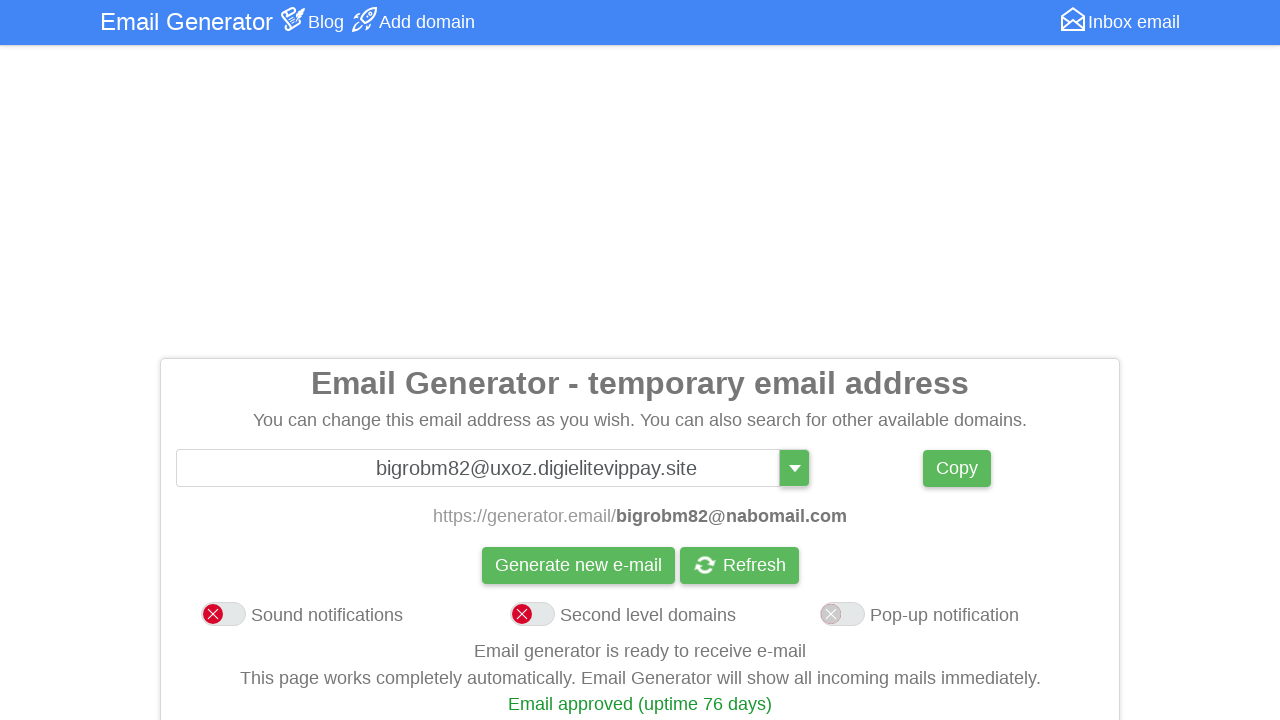

Clicked on the email text element to verify it is interactive at (732, 516) on #email_ch_text
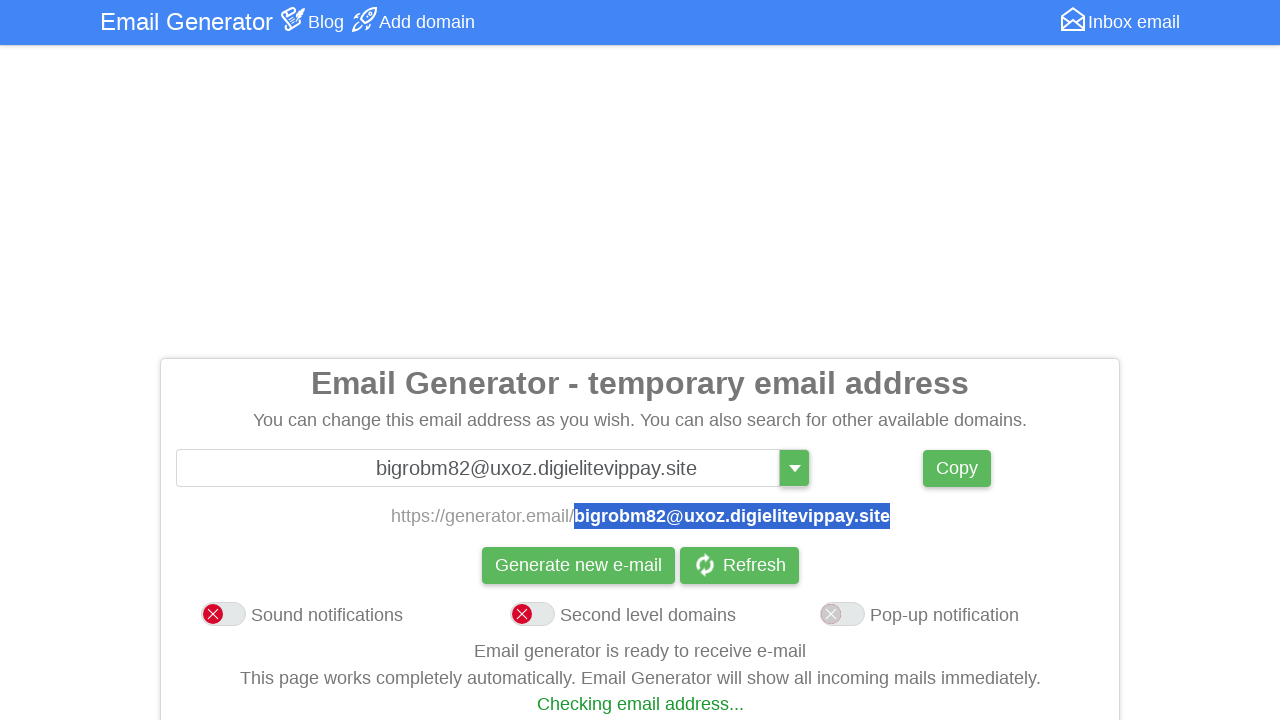

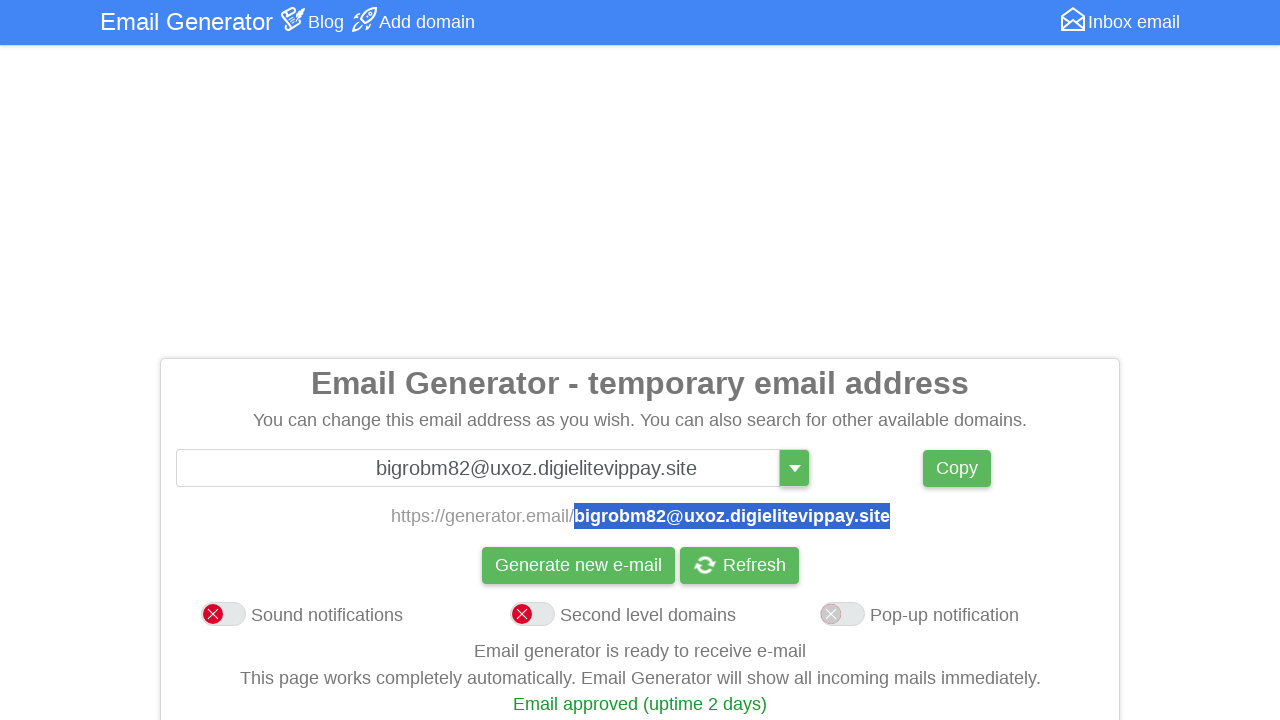